Navigates to a heightmapper visualization tool with specific coordinates and clicks on a property element in the UI to interact with map settings

Starting URL: https://tangrams.github.io/heightmapper/#12/15.7/82.3

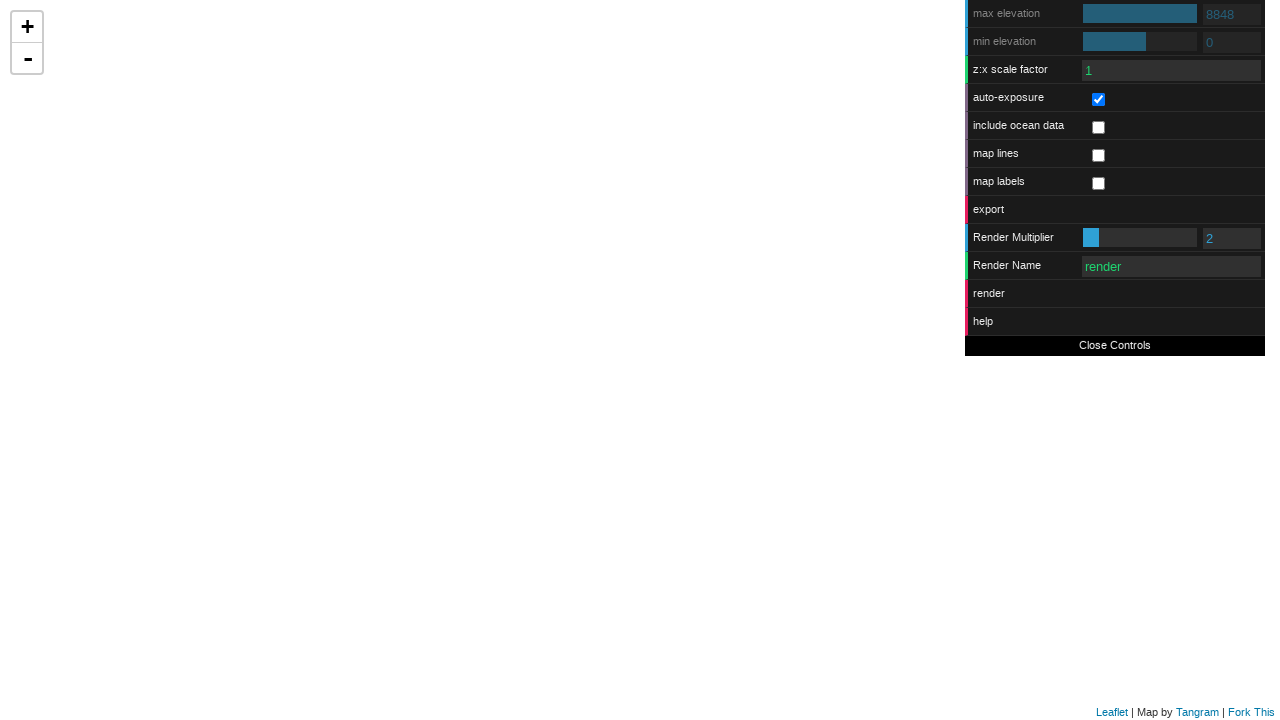

Waited for heightmapper map interface to load (networkidle state)
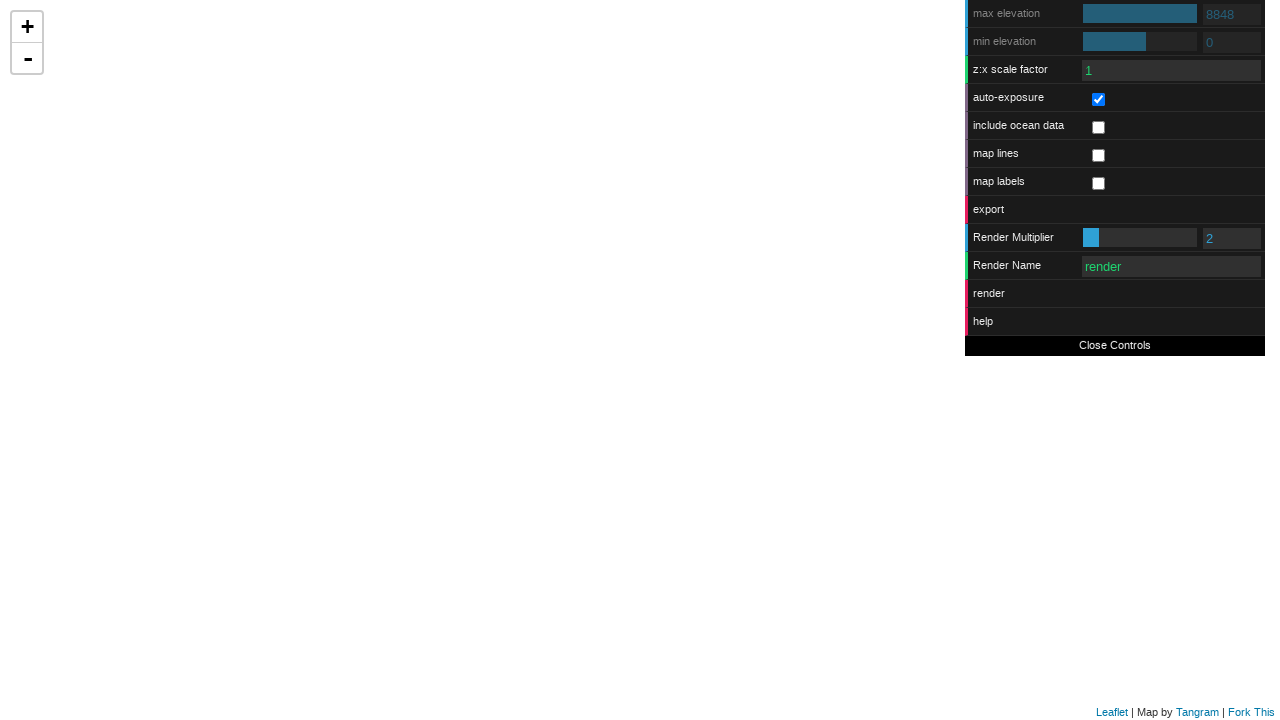

Waited 3 seconds for map rendering to complete
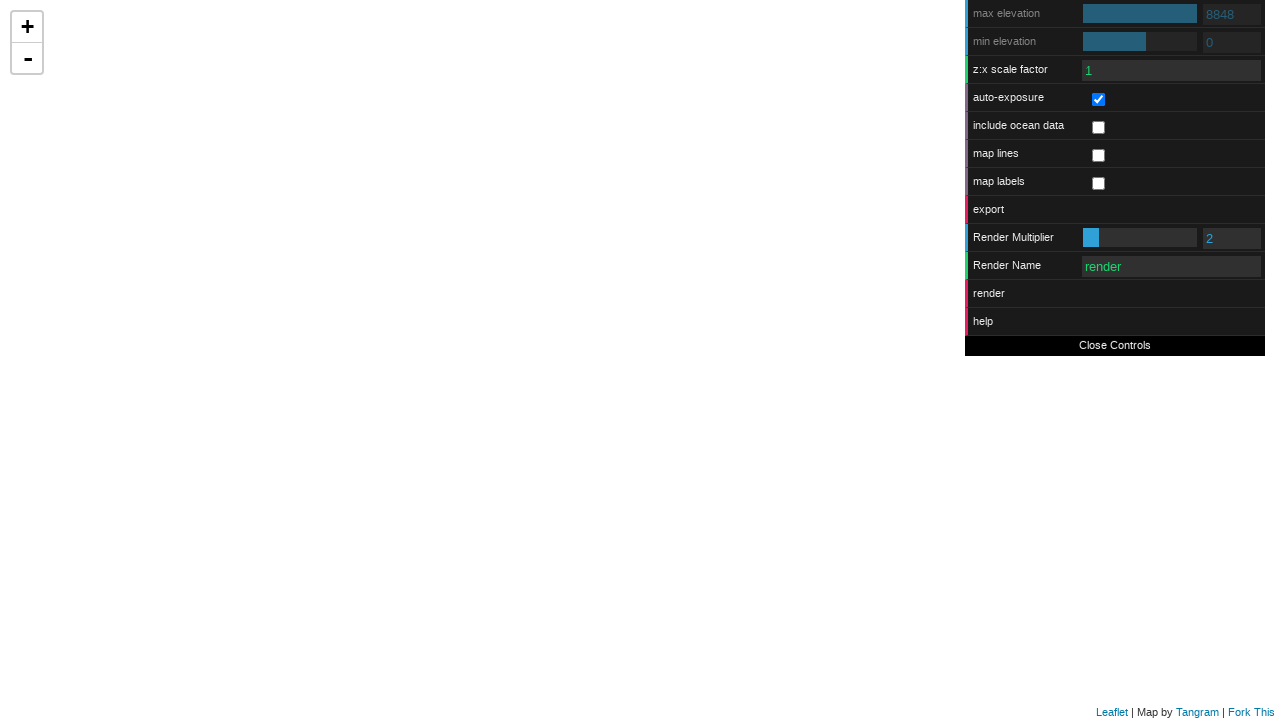

Clicked on property element in UI panel to interact with map settings at (1031, 210) on xpath=//li[8]//div/span[@class="property-name"]
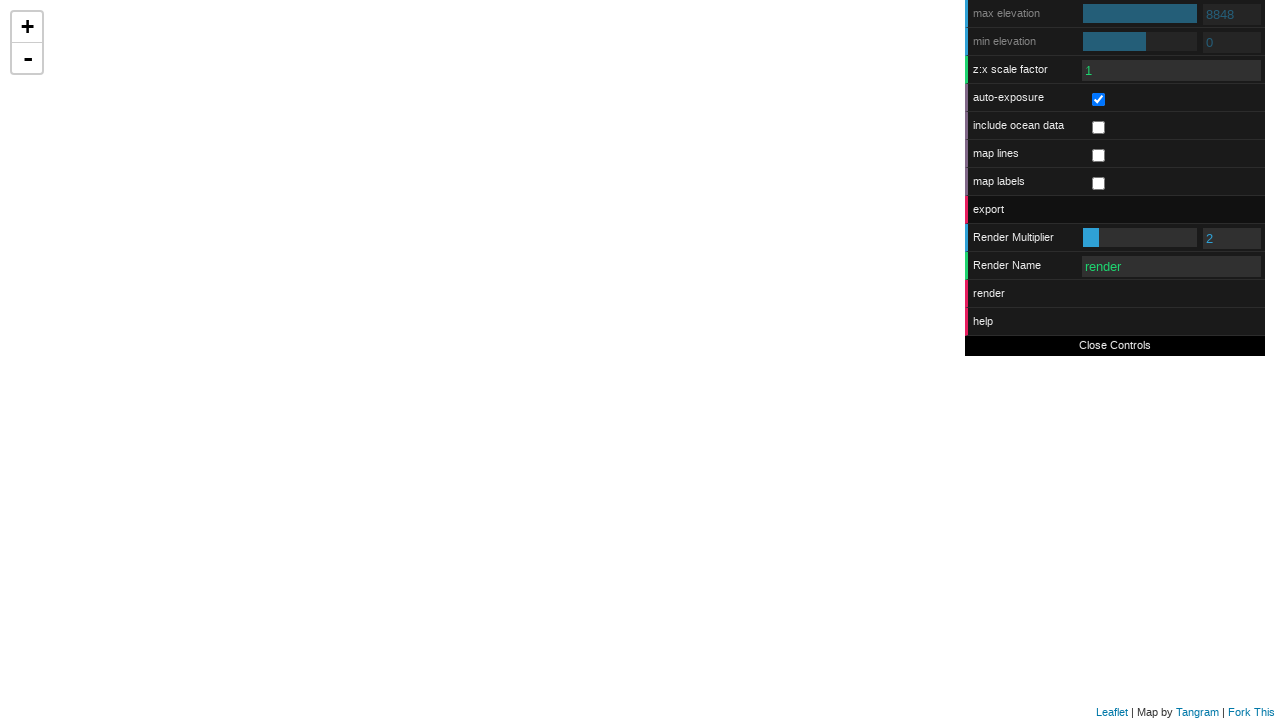

Waited 1 second for interaction to complete
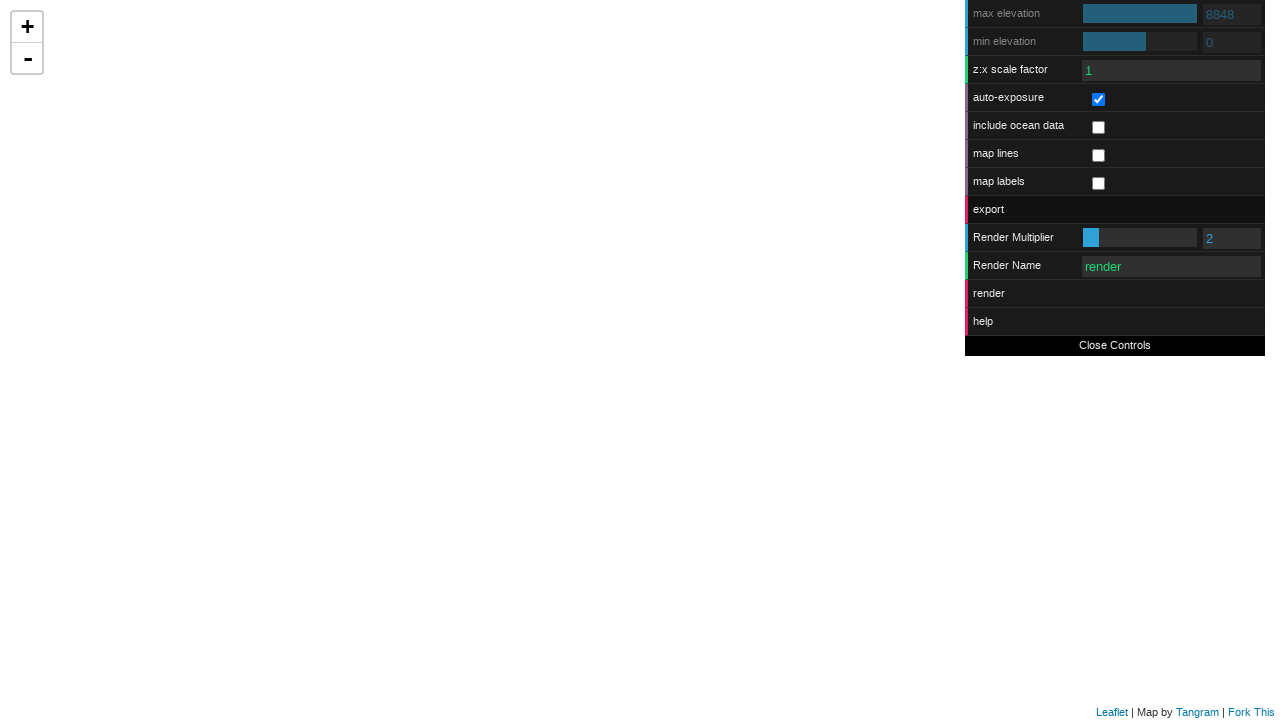

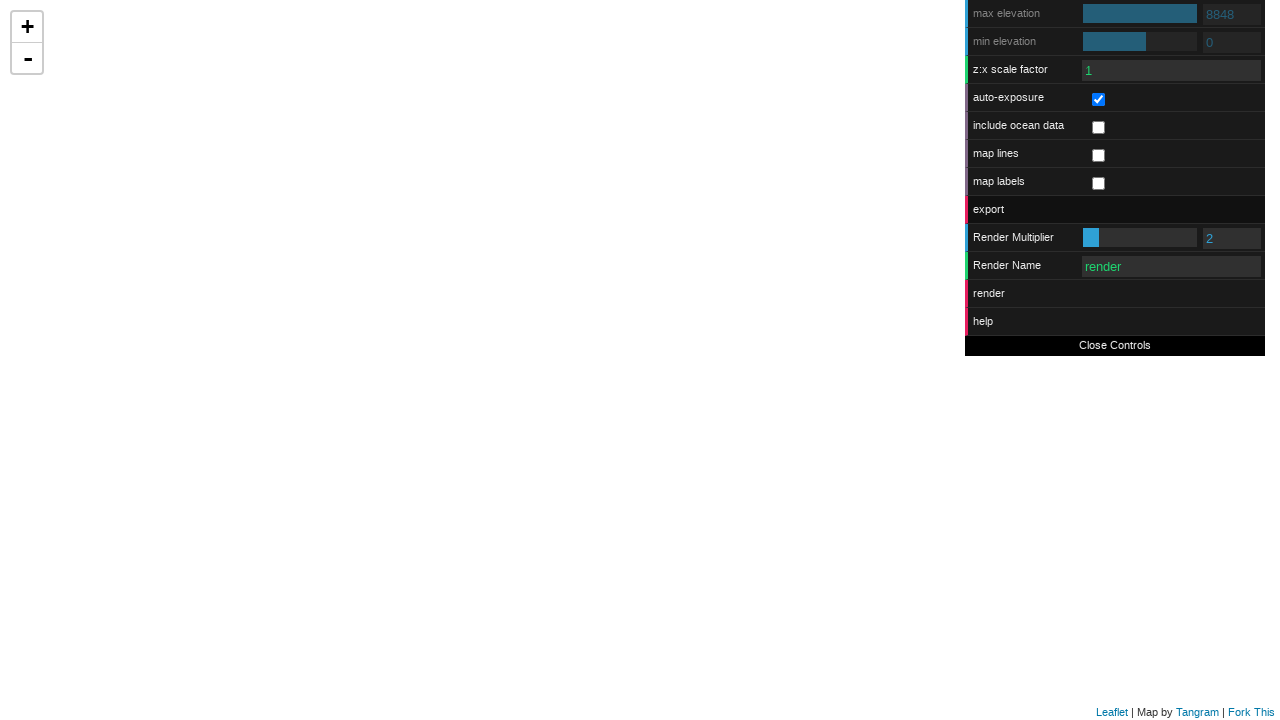